Navigates to the Rate My Agent website and checks for the presence of an agent card containing a specific name

Starting URL: https://www.rate-my-agent.com

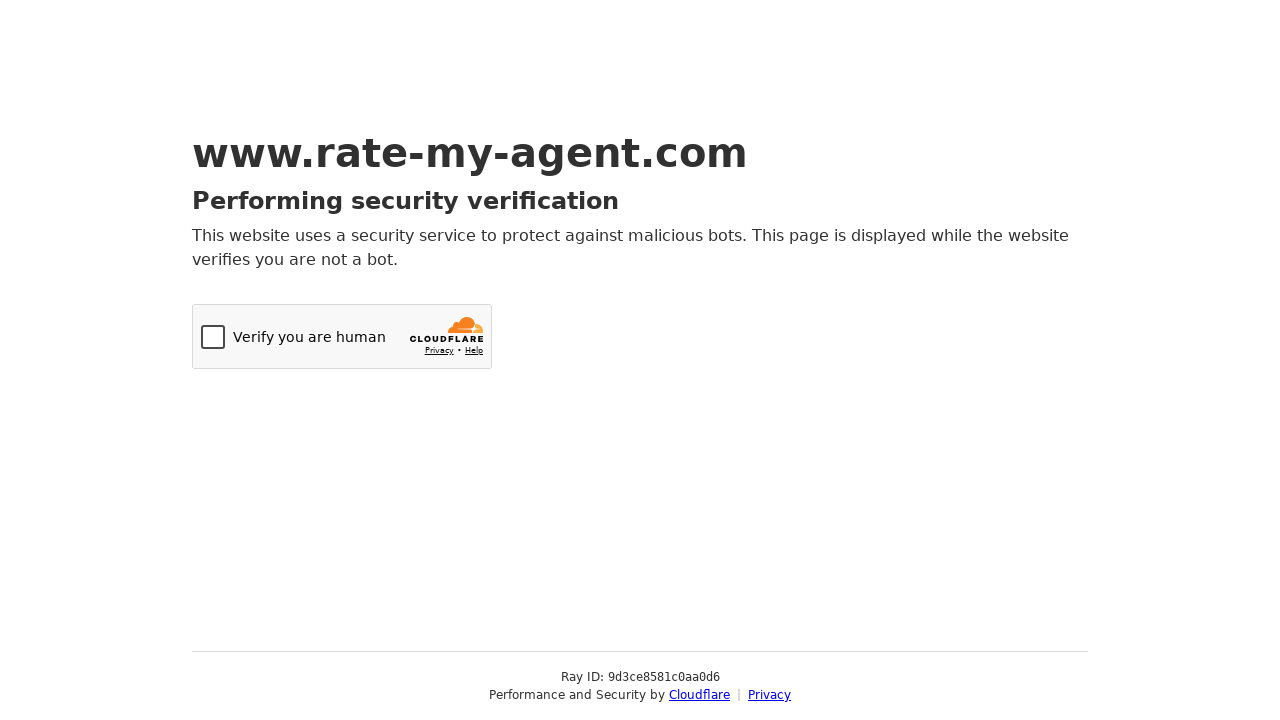

Navigated to Rate My Agent website
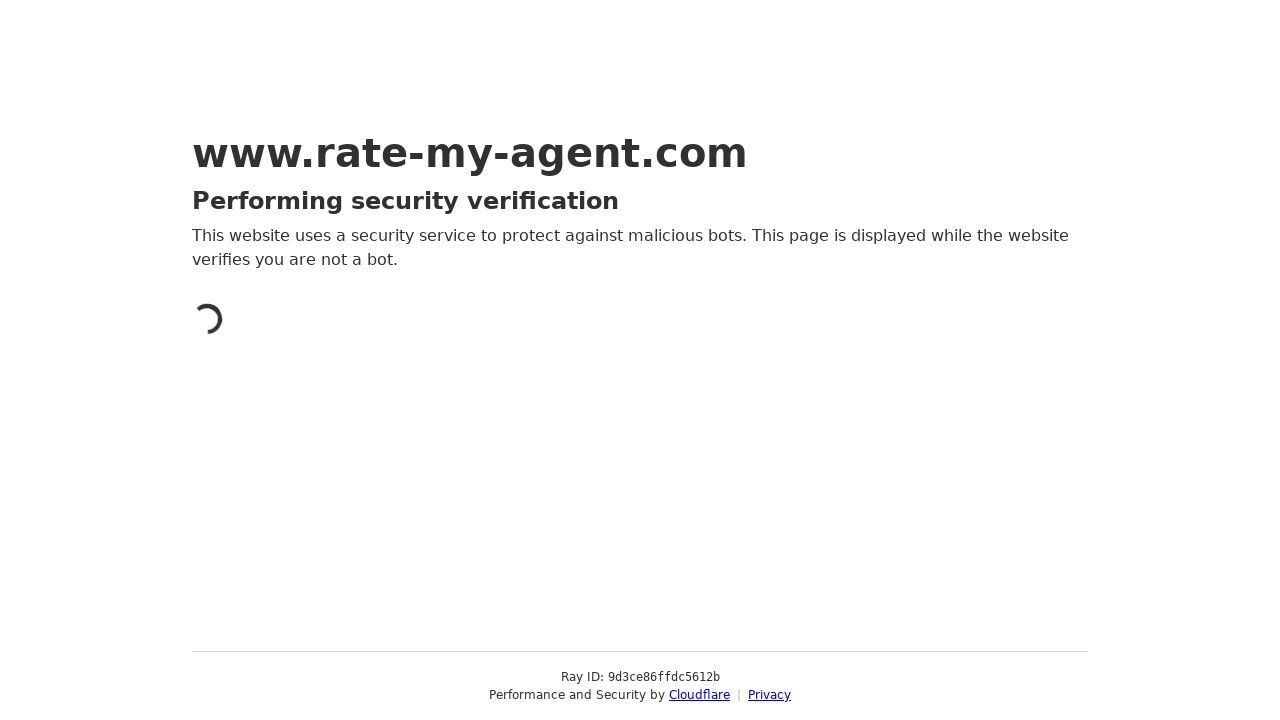

Agent card not found or timeout occurred
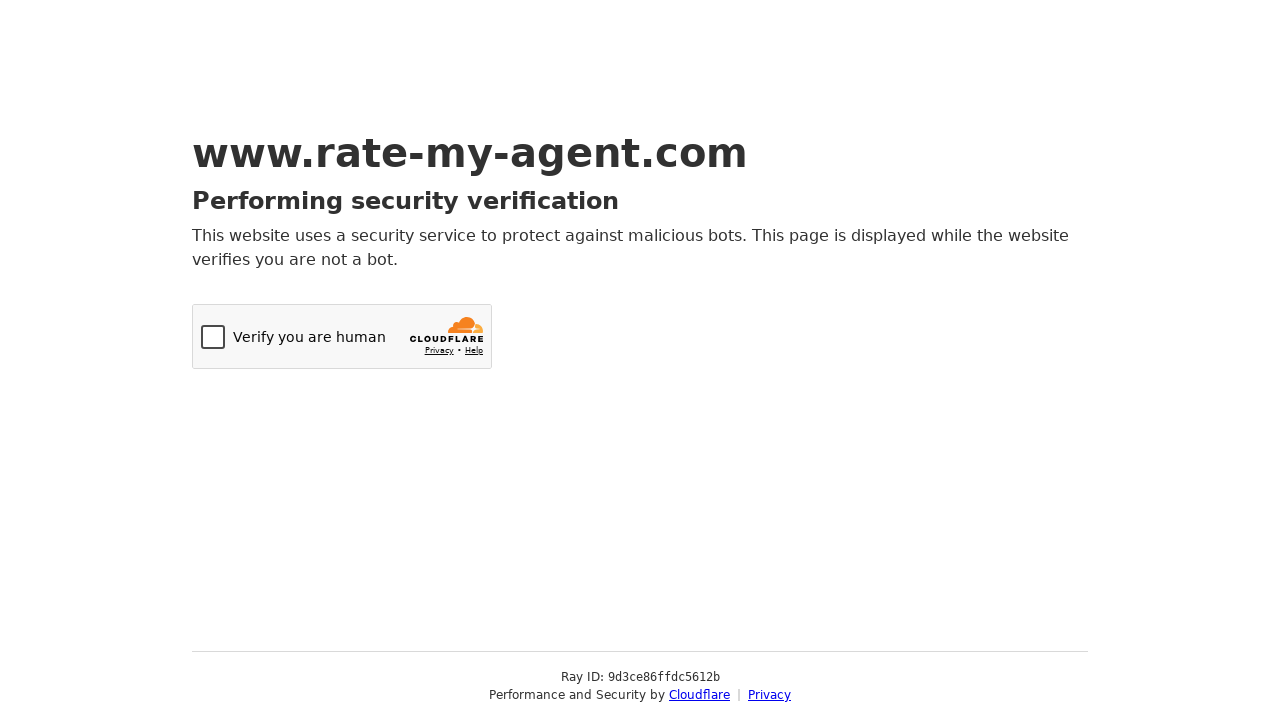

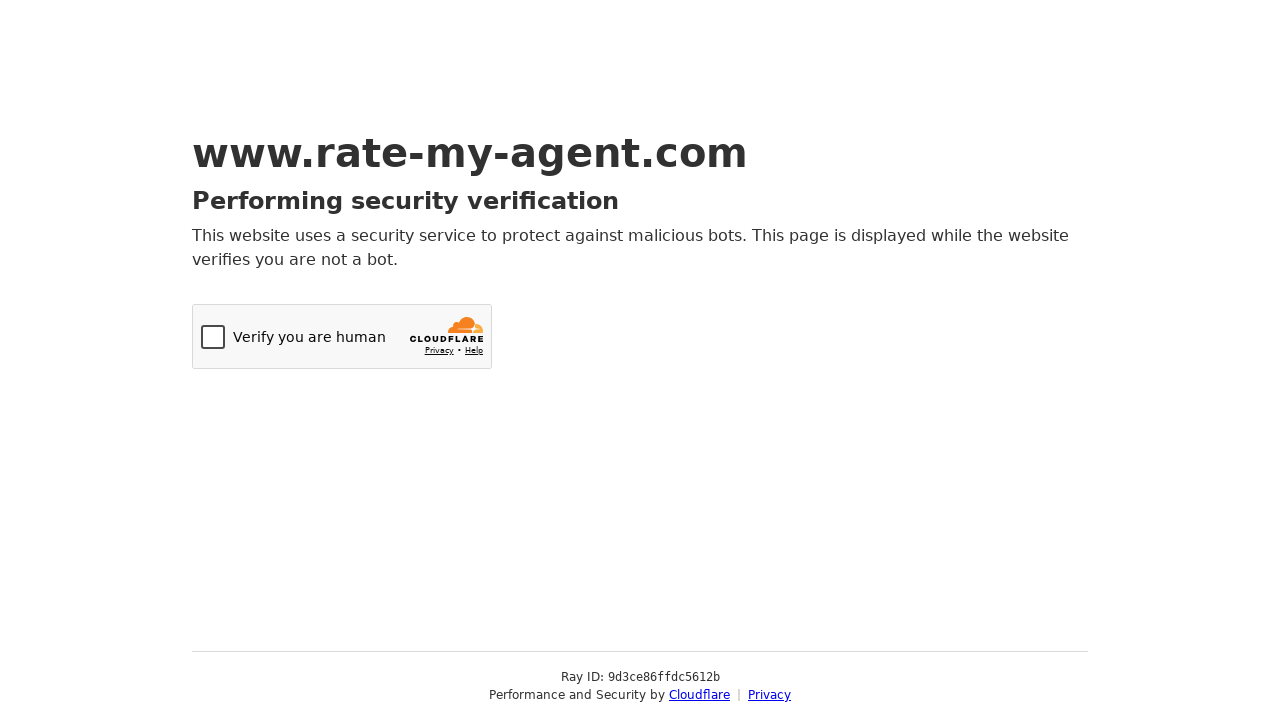